Tests different types of button clicks including double-click, right-click, and regular click

Starting URL: https://demoqa.com/buttons

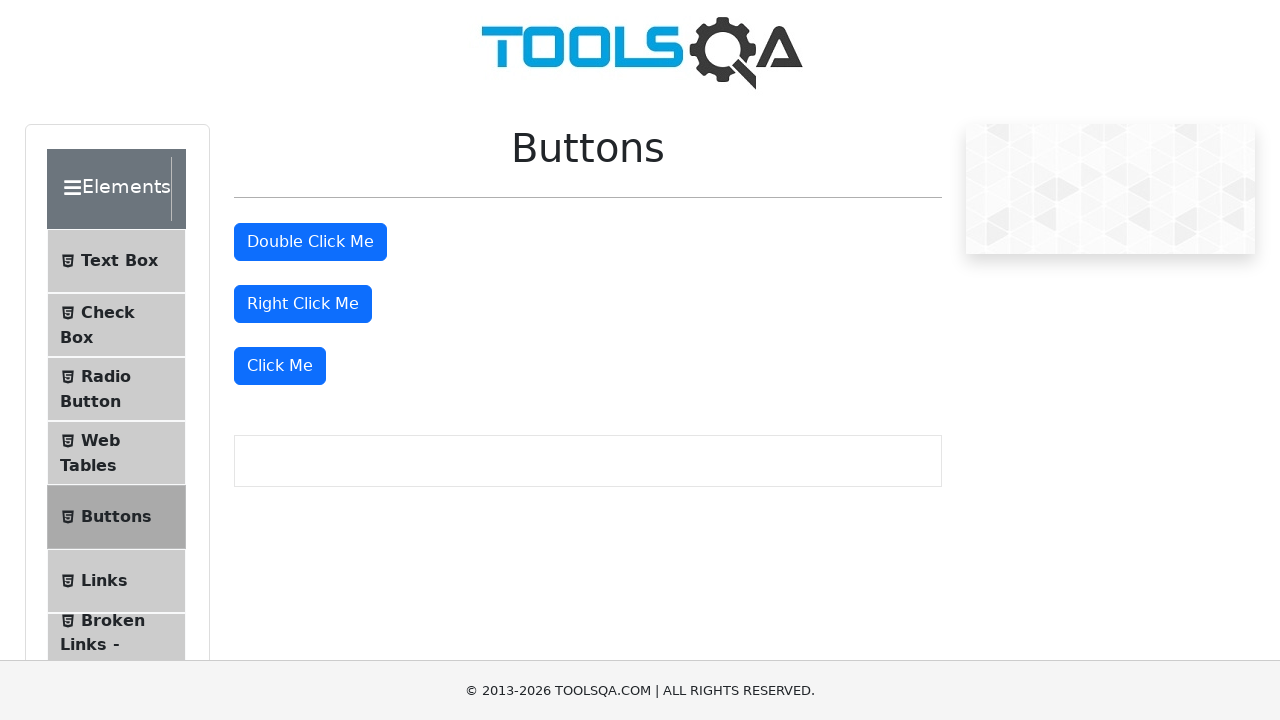

Navigated to DemoQA buttons page
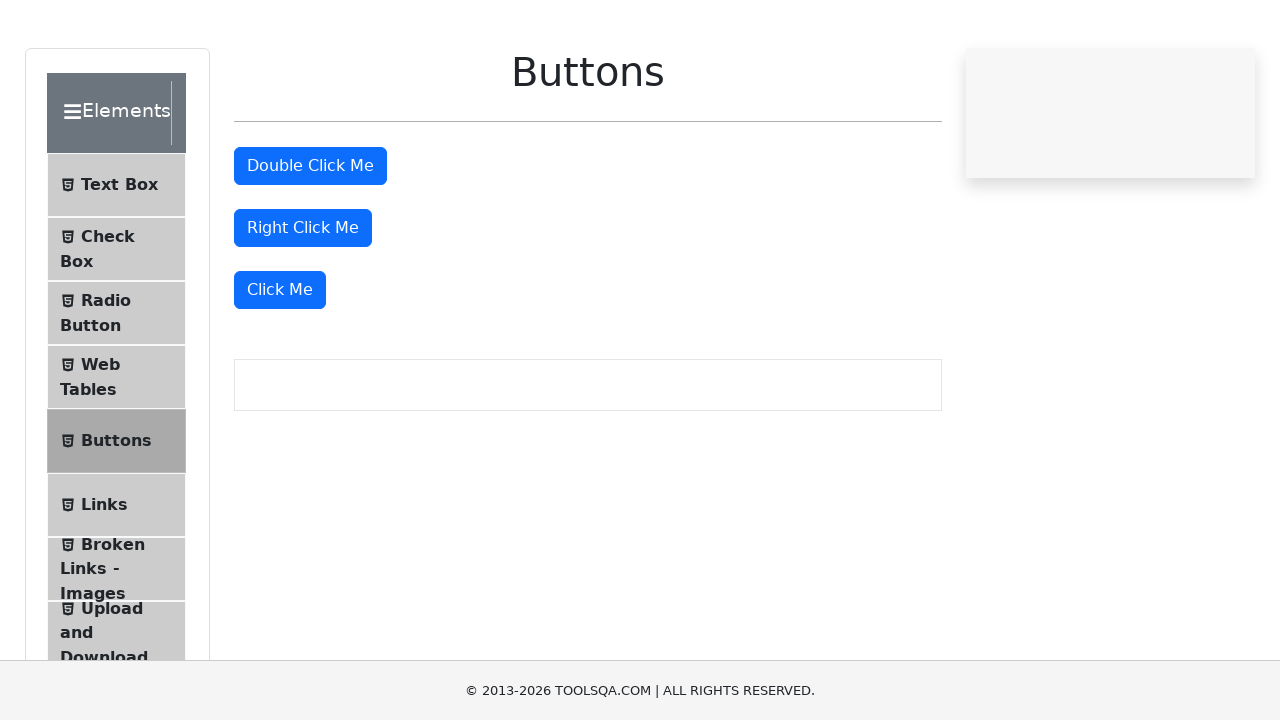

Located all button elements on the page
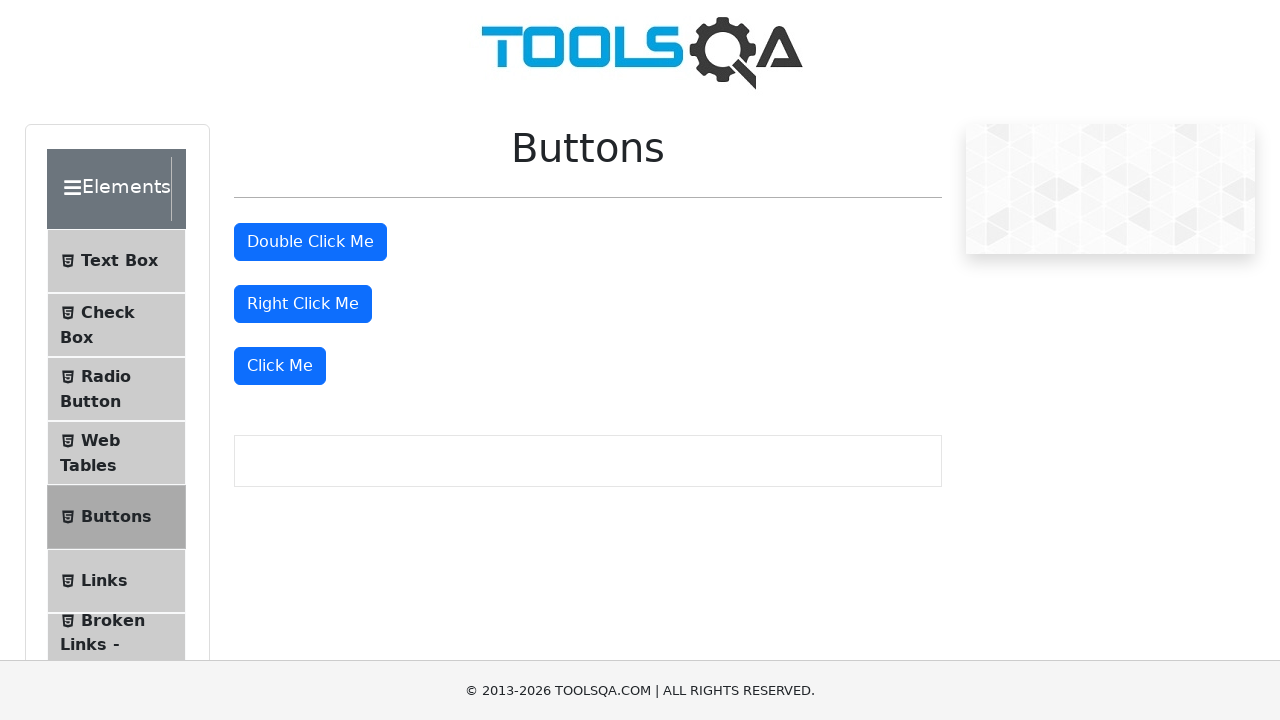

Double-clicked the second button at (310, 242) on [type=button] >> nth=1
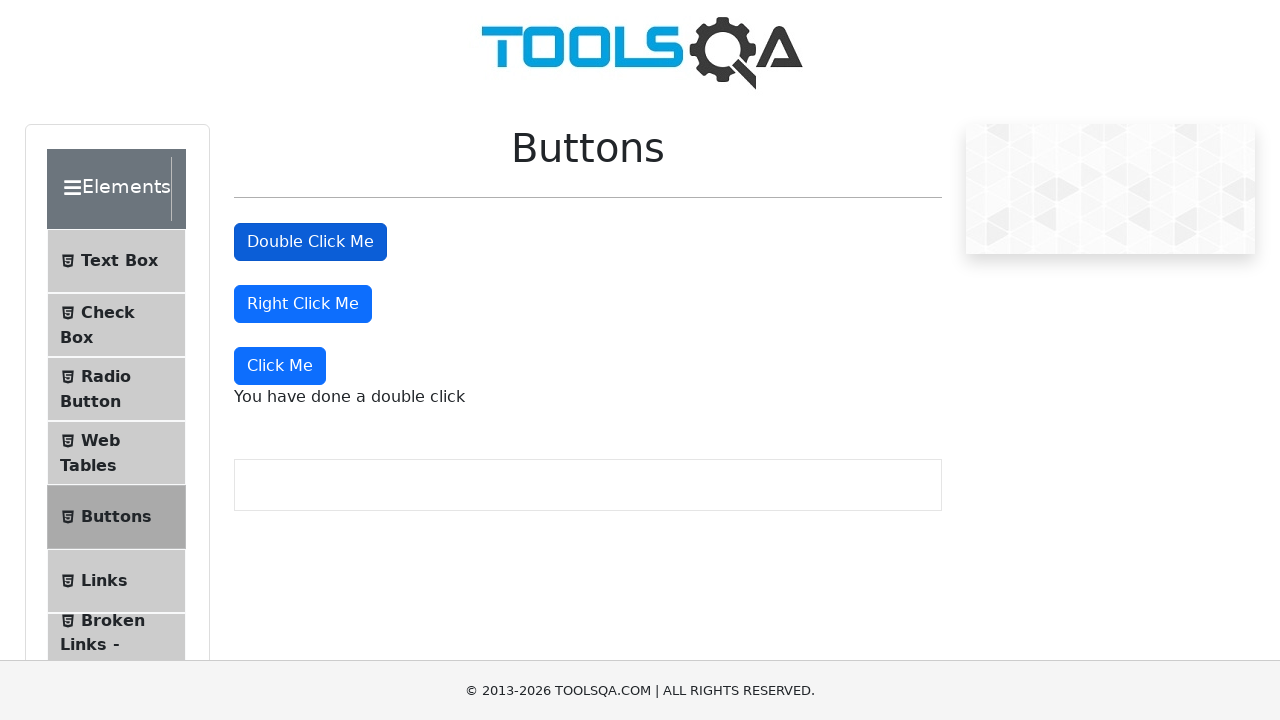

Right-clicked the third button at (303, 304) on [type=button] >> nth=2
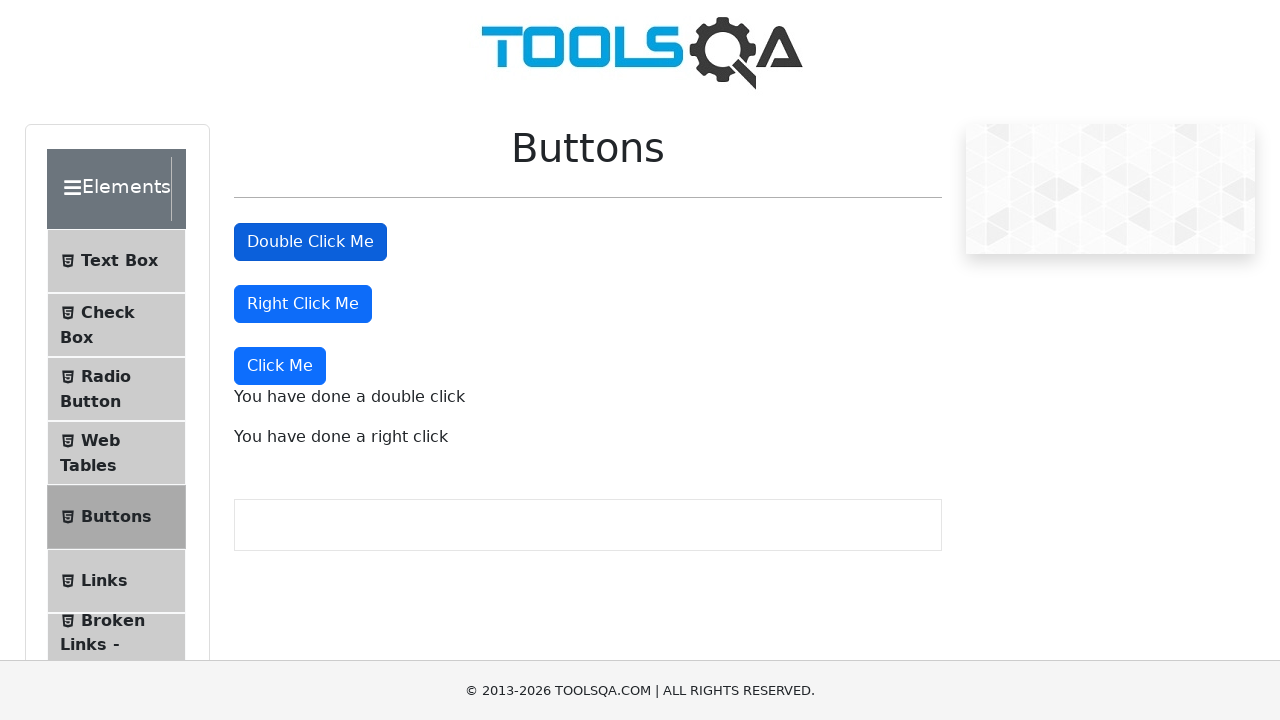

Clicked the fourth button at (280, 366) on [type=button] >> nth=3
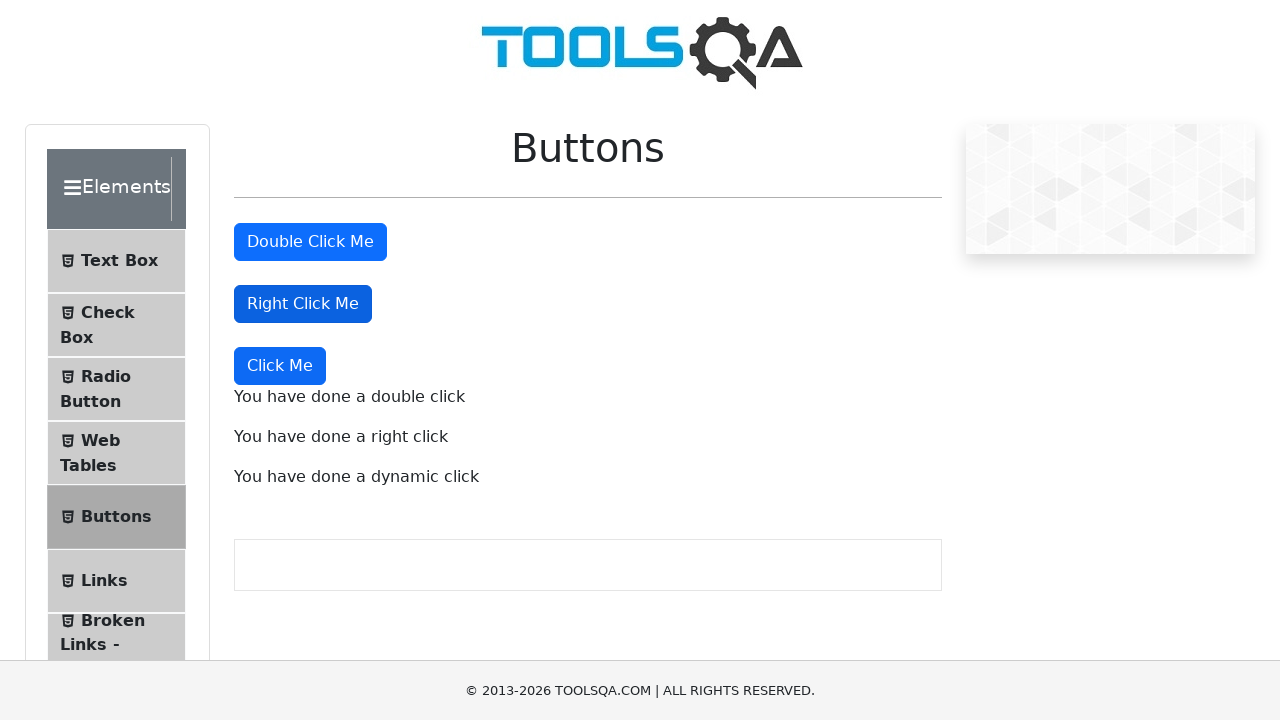

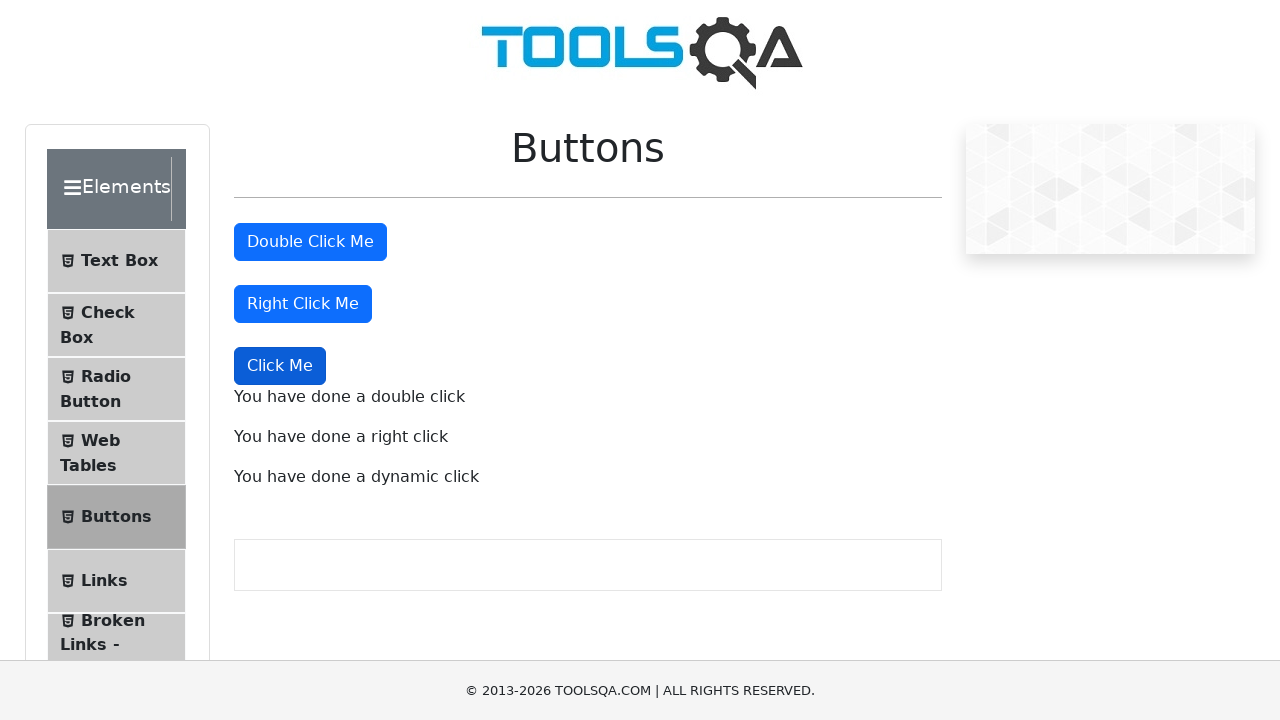